Tests opening multiple tabs, switching between them, validating content, and closing tabs

Starting URL: https://demoqa.com/browser-windows

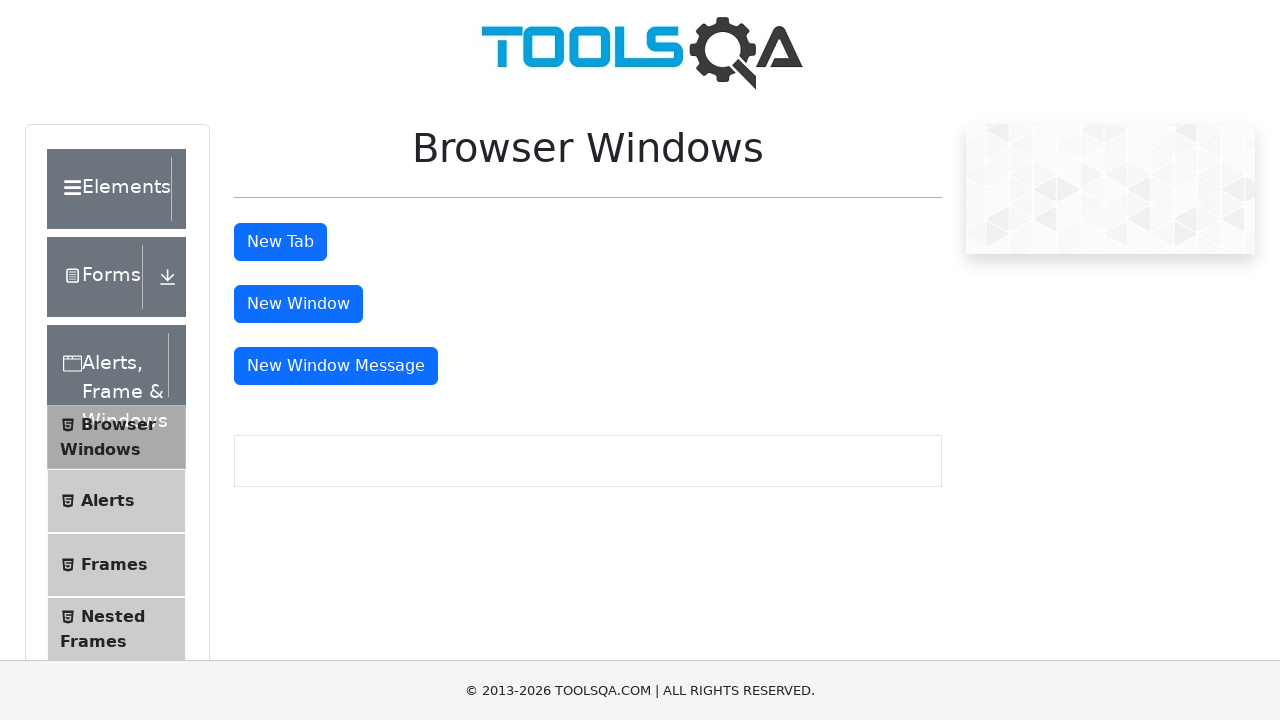

Clicked new tab button to open first tab at (280, 242) on #tabButton
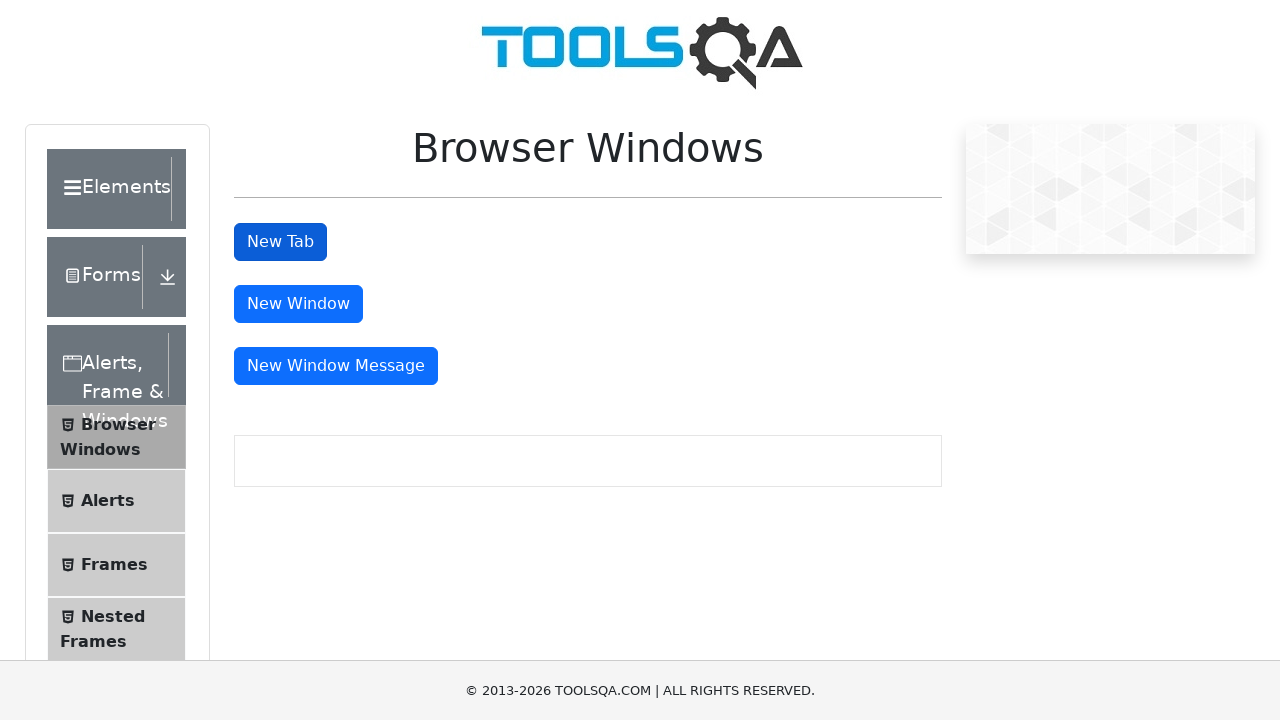

Clicked new tab button to open second tab at (280, 242) on #tabButton
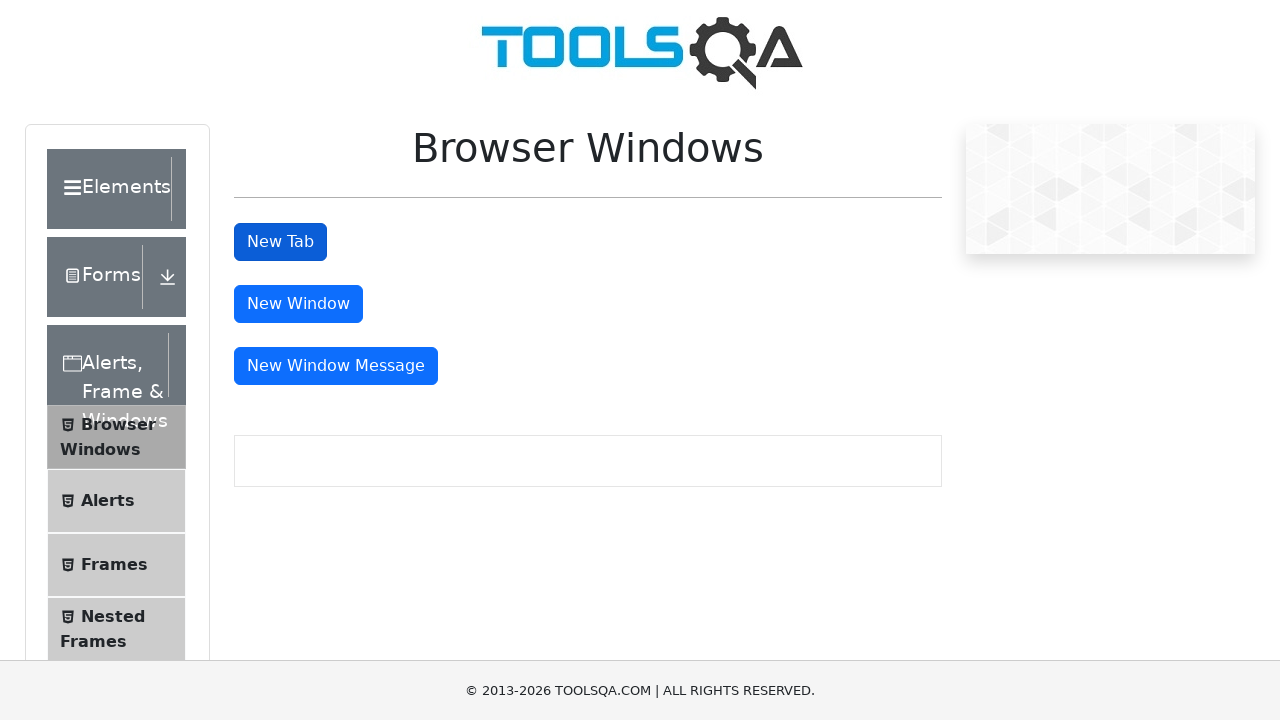

Retrieved all open page contexts
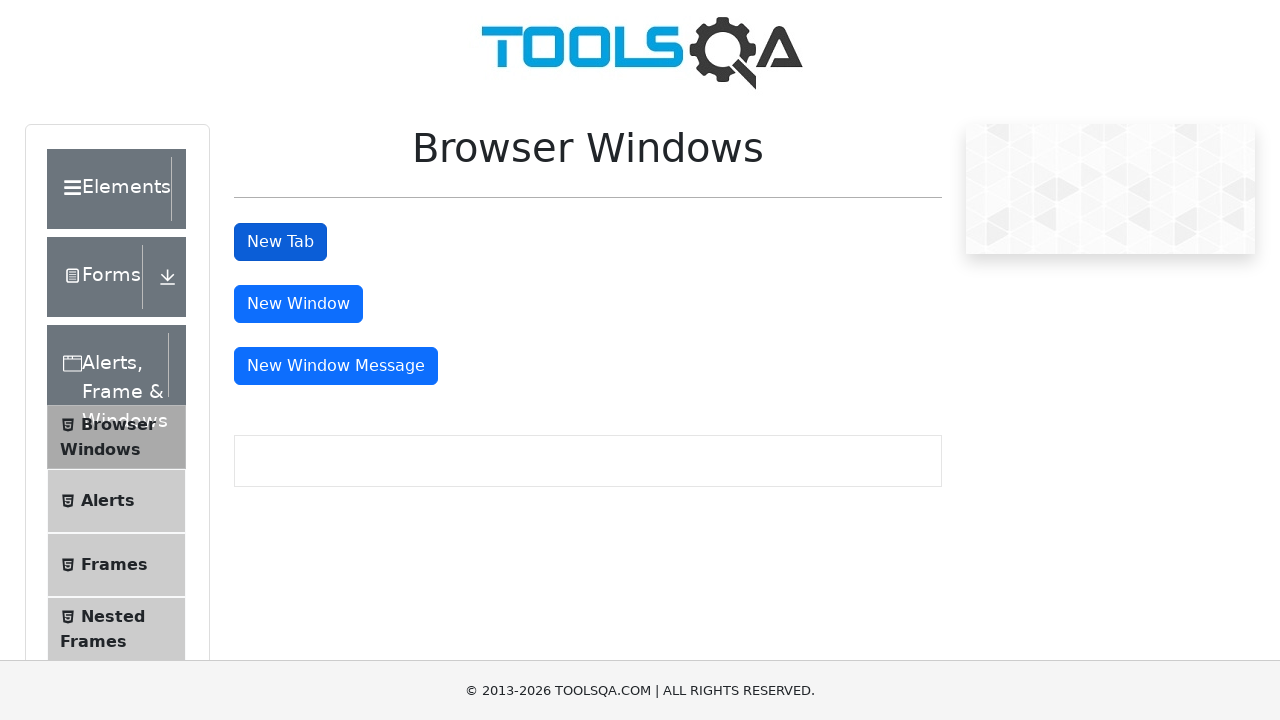

Waited for header element in second tab to be visible
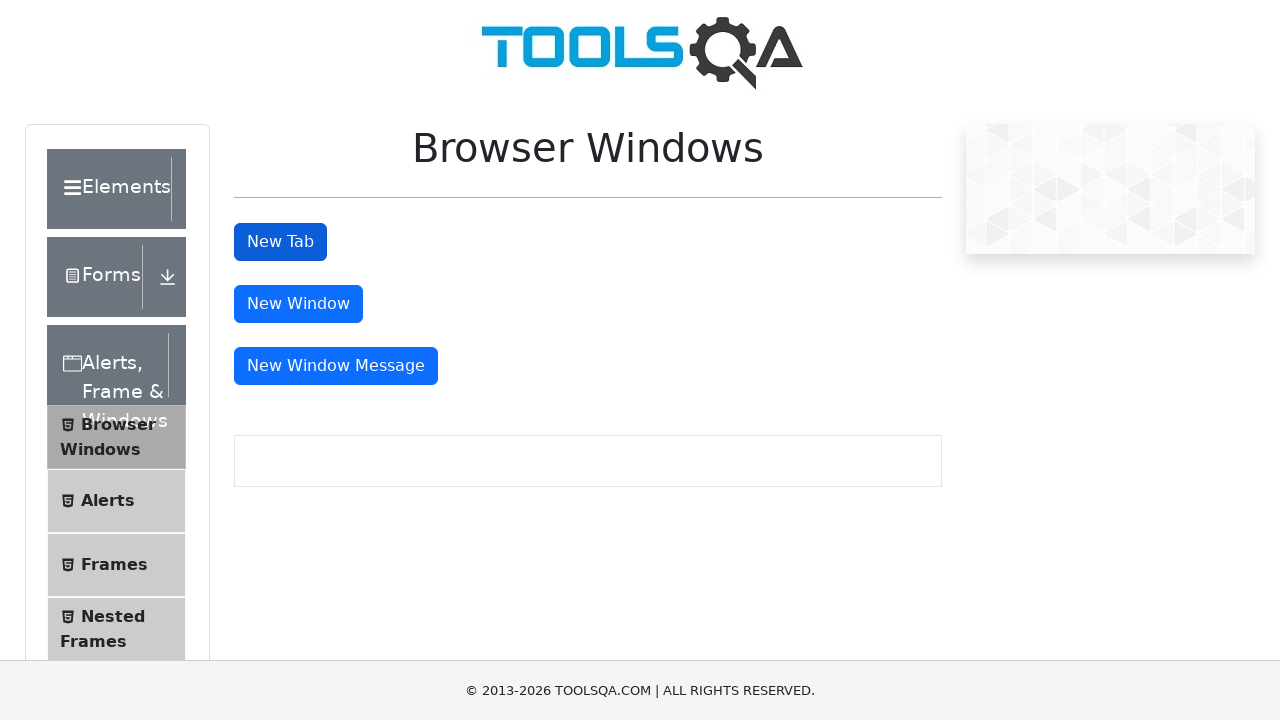

Retrieved header text from second tab: 'This is a sample page'
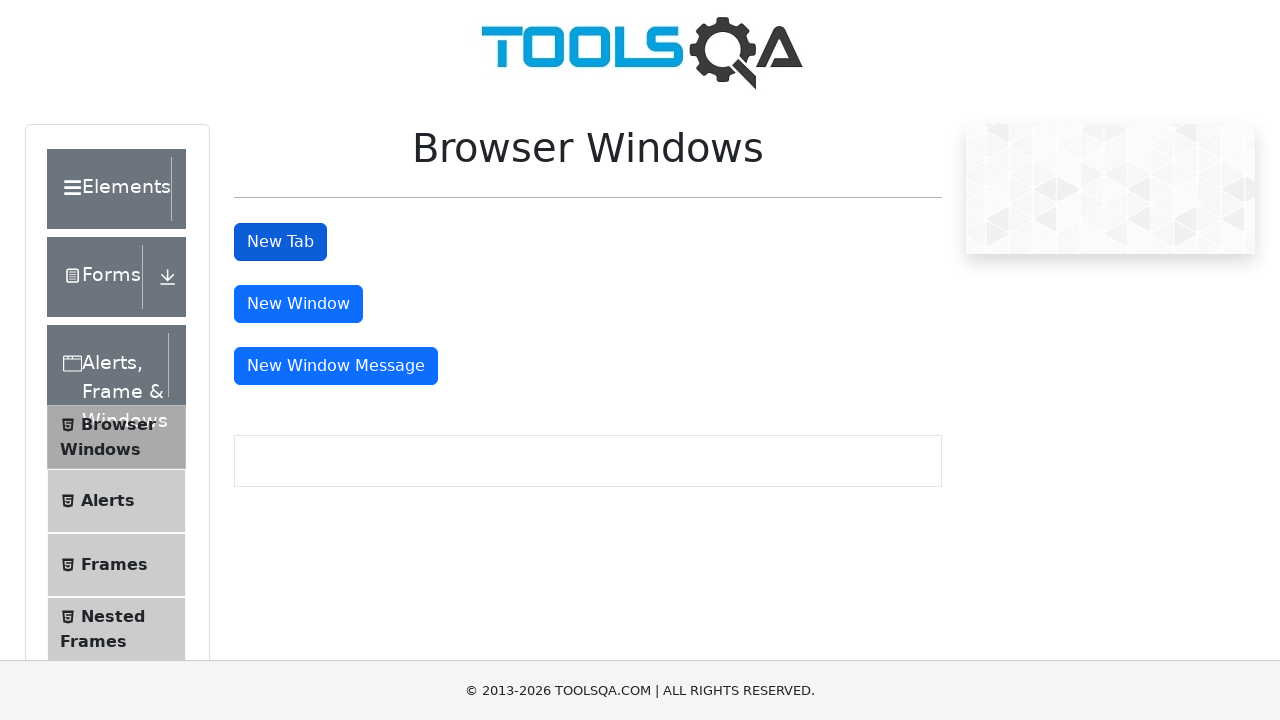

Closed the third tab
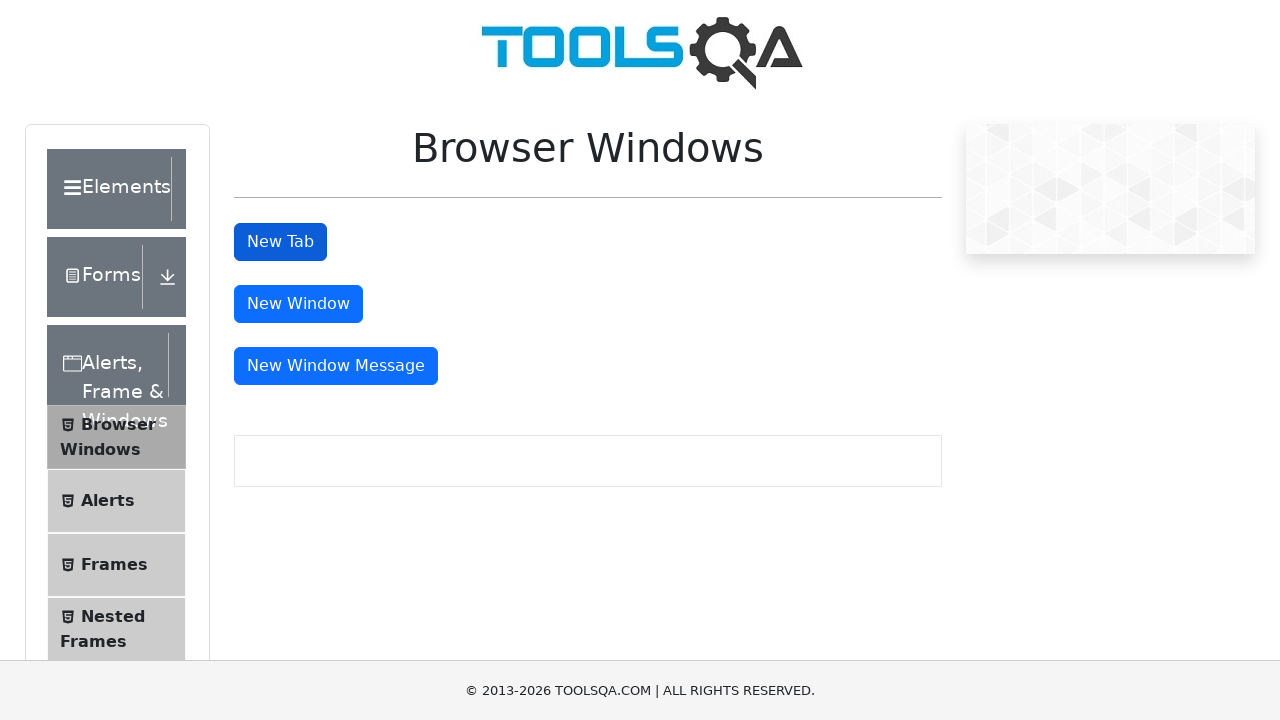

Closed the second tab
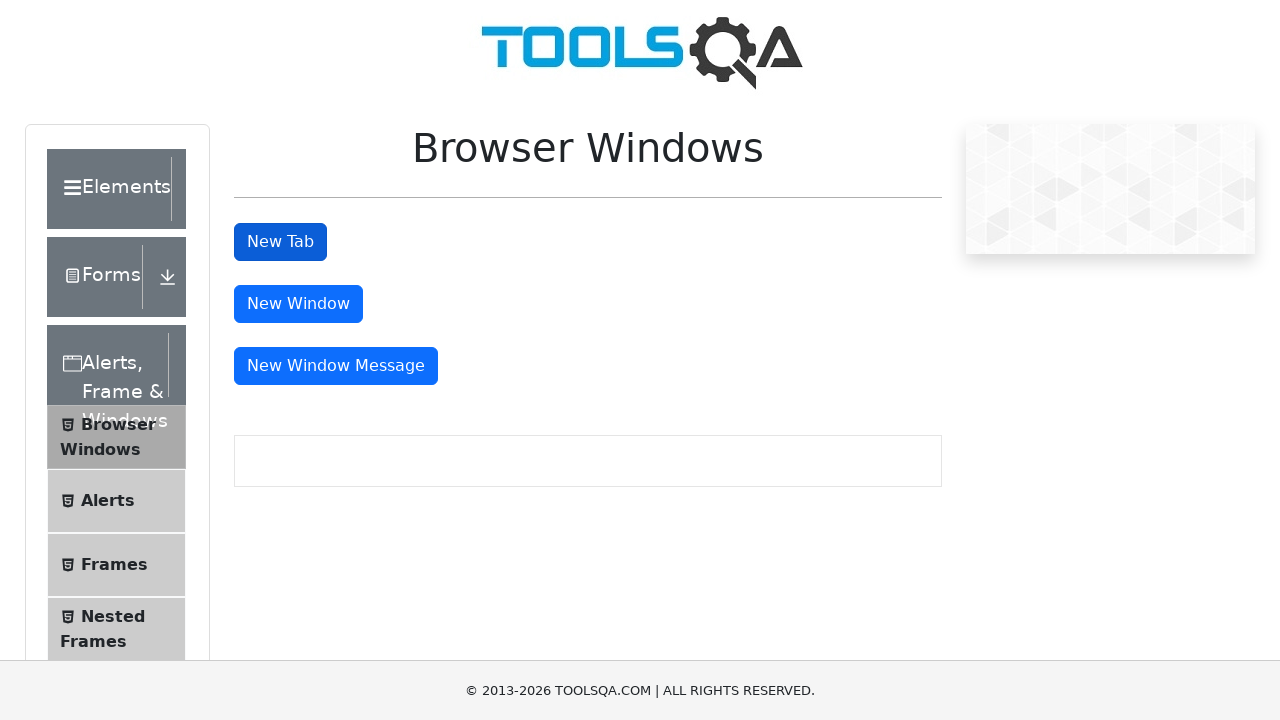

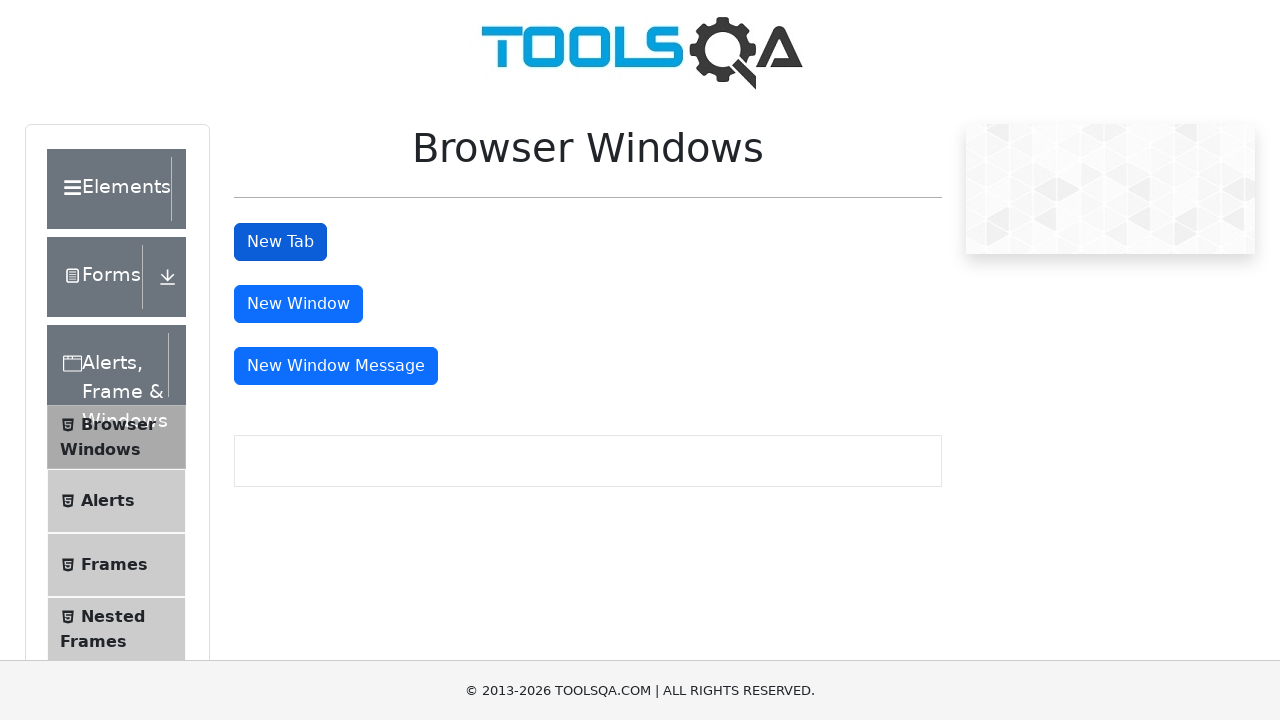